Navigates to a GitHub repository page showing the resources directory of the kie-wb-playground evaluation project and waits for the page to load.

Starting URL: https://github.com/kiegroup/kie-wb-playground/blob/master/evaluation/src/main/resources/

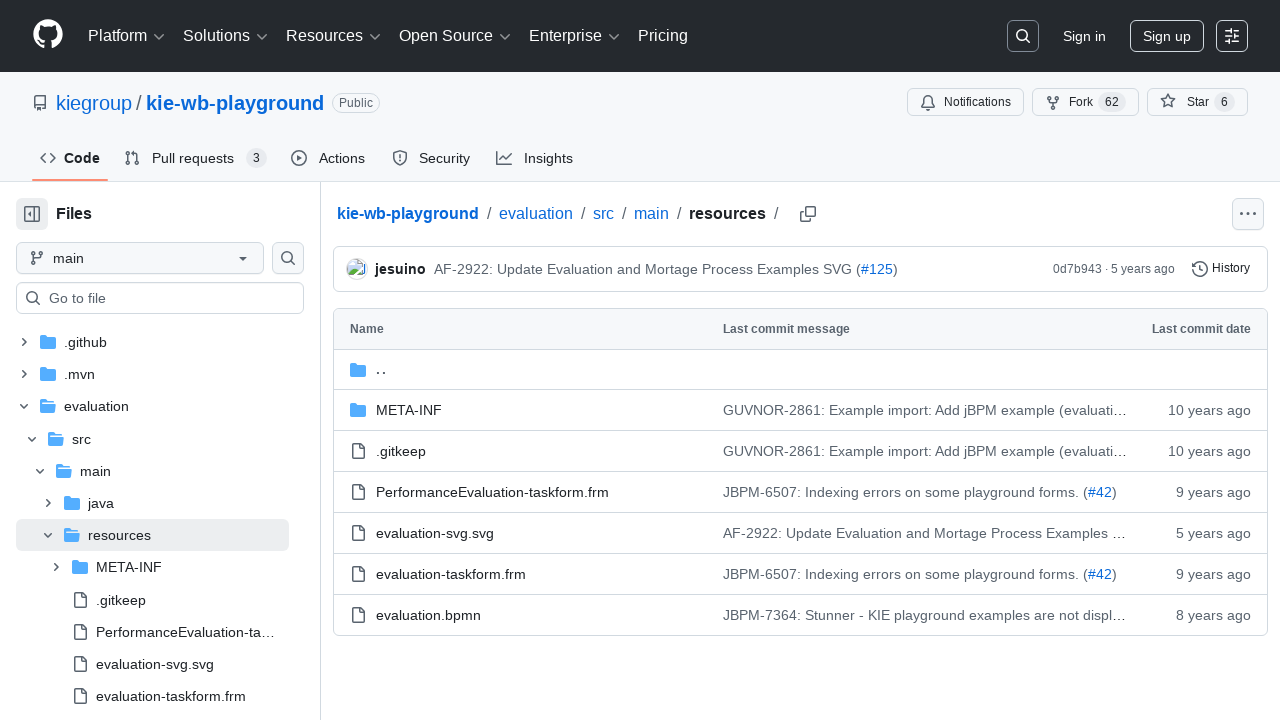

Navigated to GitHub repository resources directory of kie-wb-playground evaluation project
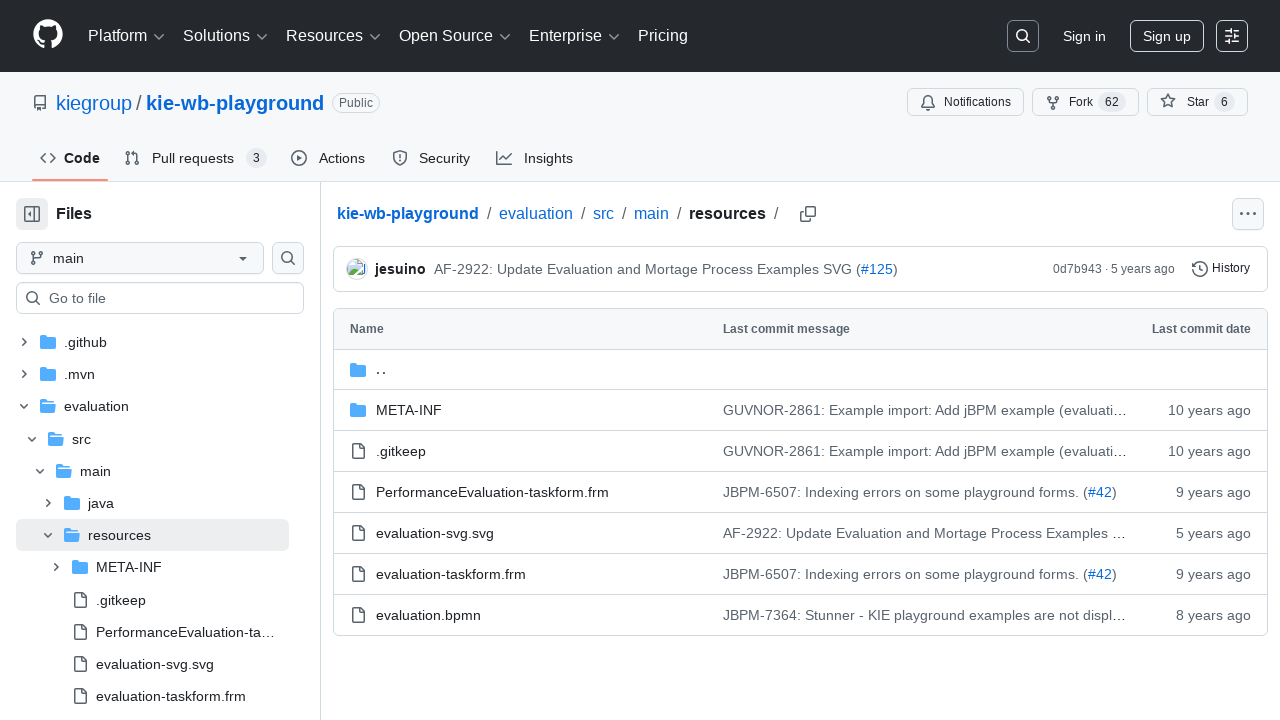

Page loaded and file browser table appeared
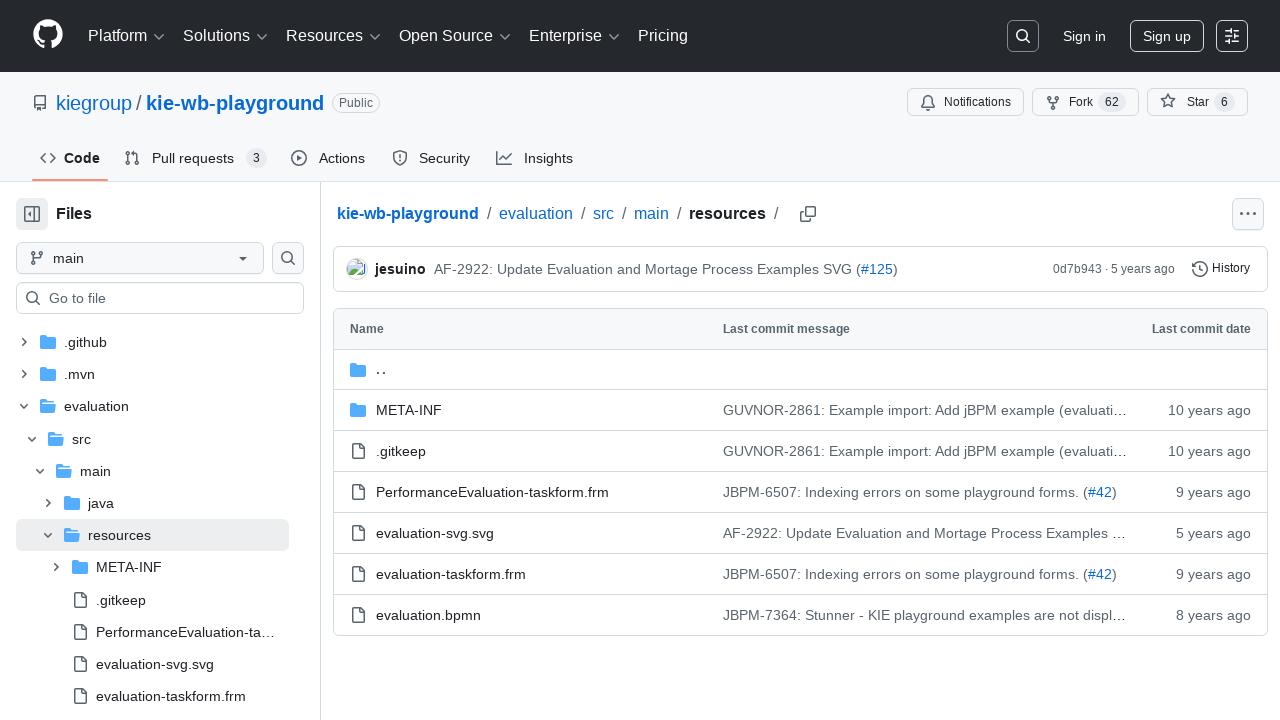

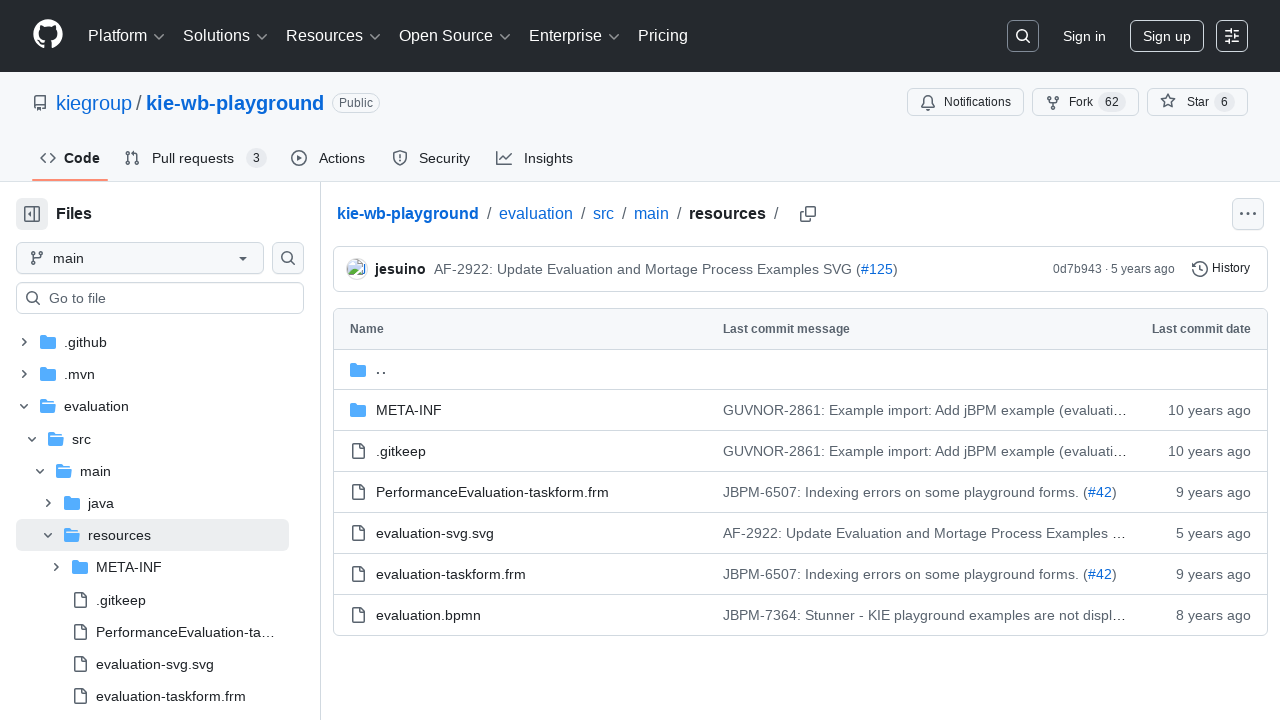